Tests login form validation by submitting invalid credentials and verifying the error message displayed

Starting URL: https://test.techlift.in/

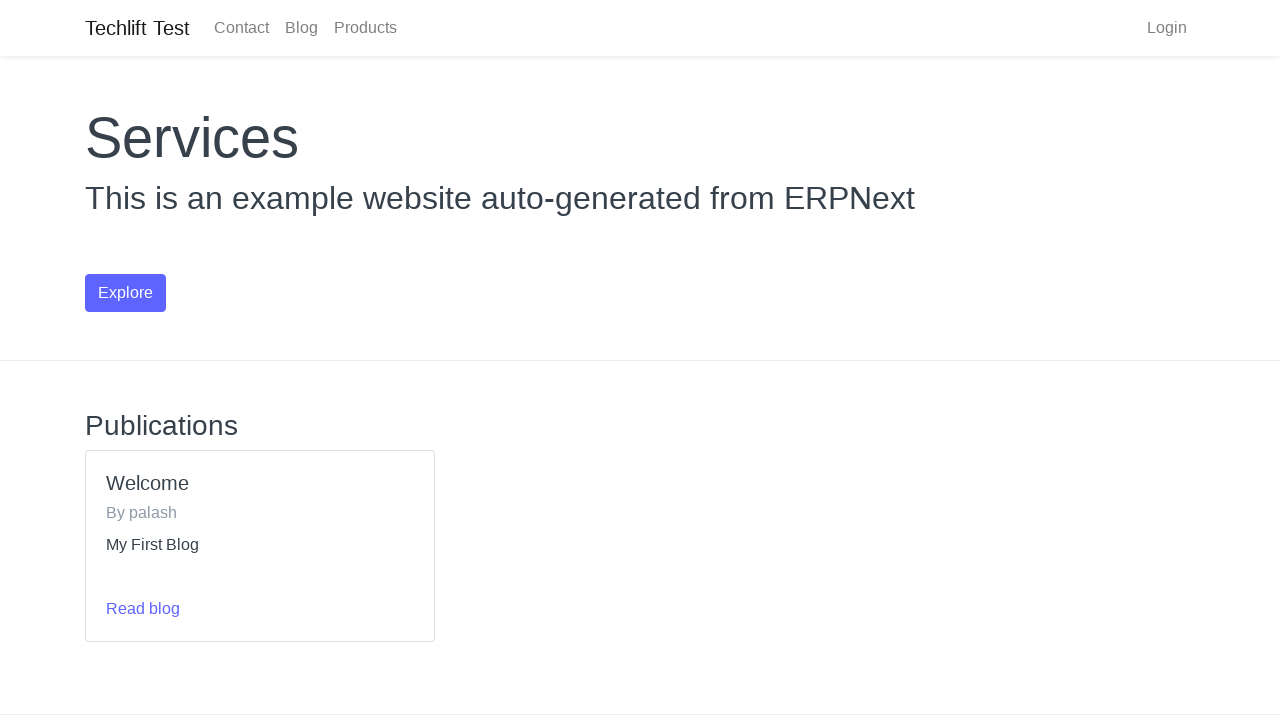

Navigated to login page at https://test.techlift.in/
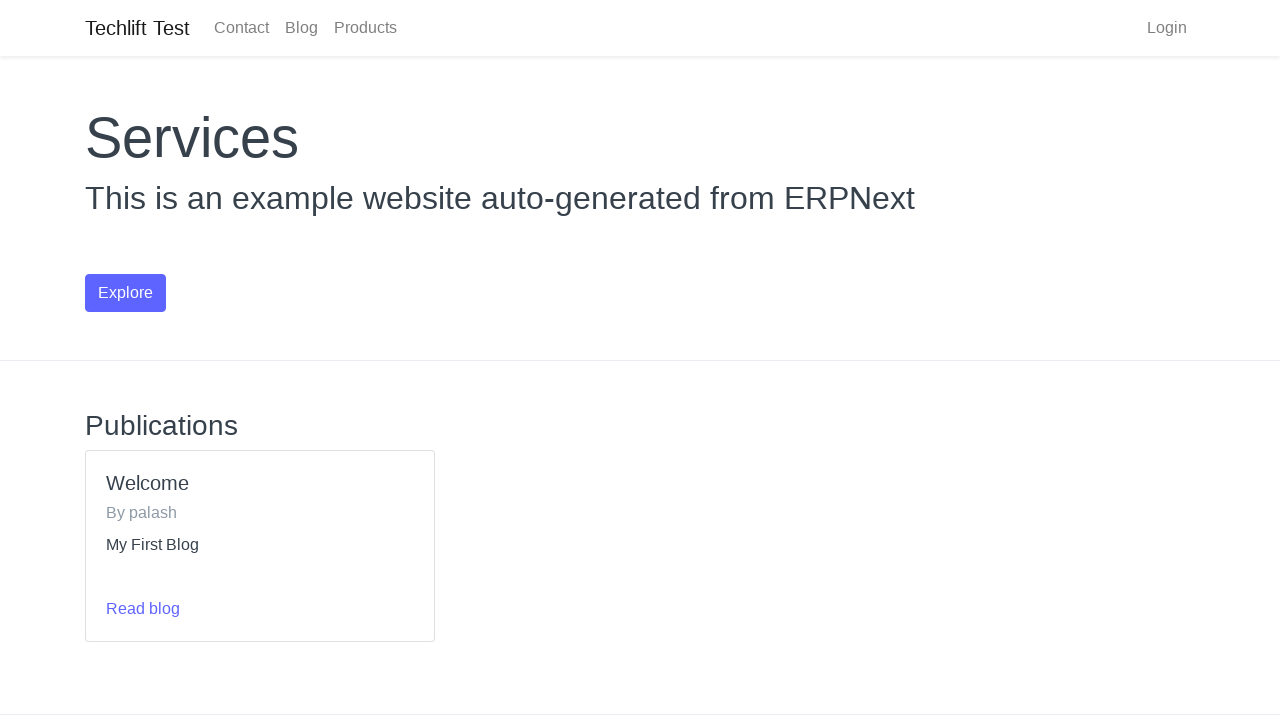

Clicked on Login link at (1167, 28) on a:text('Login')
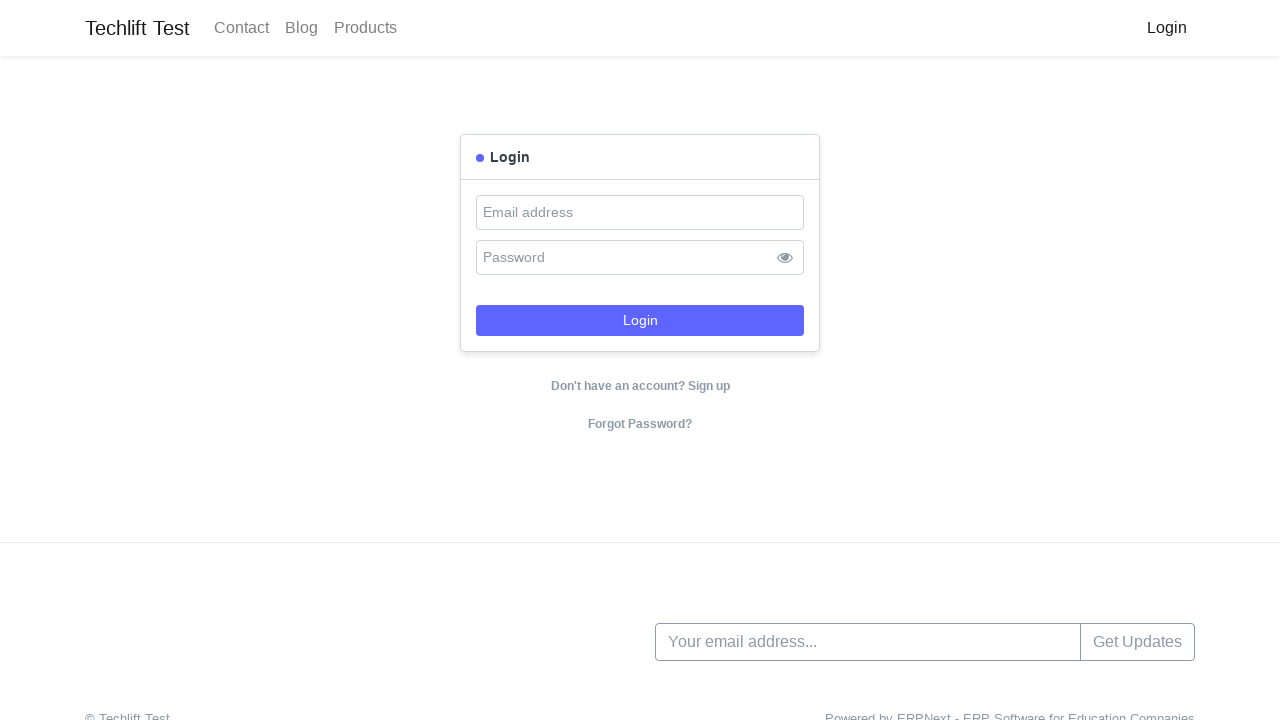

Filled email field with invalid@example.com on #login_email
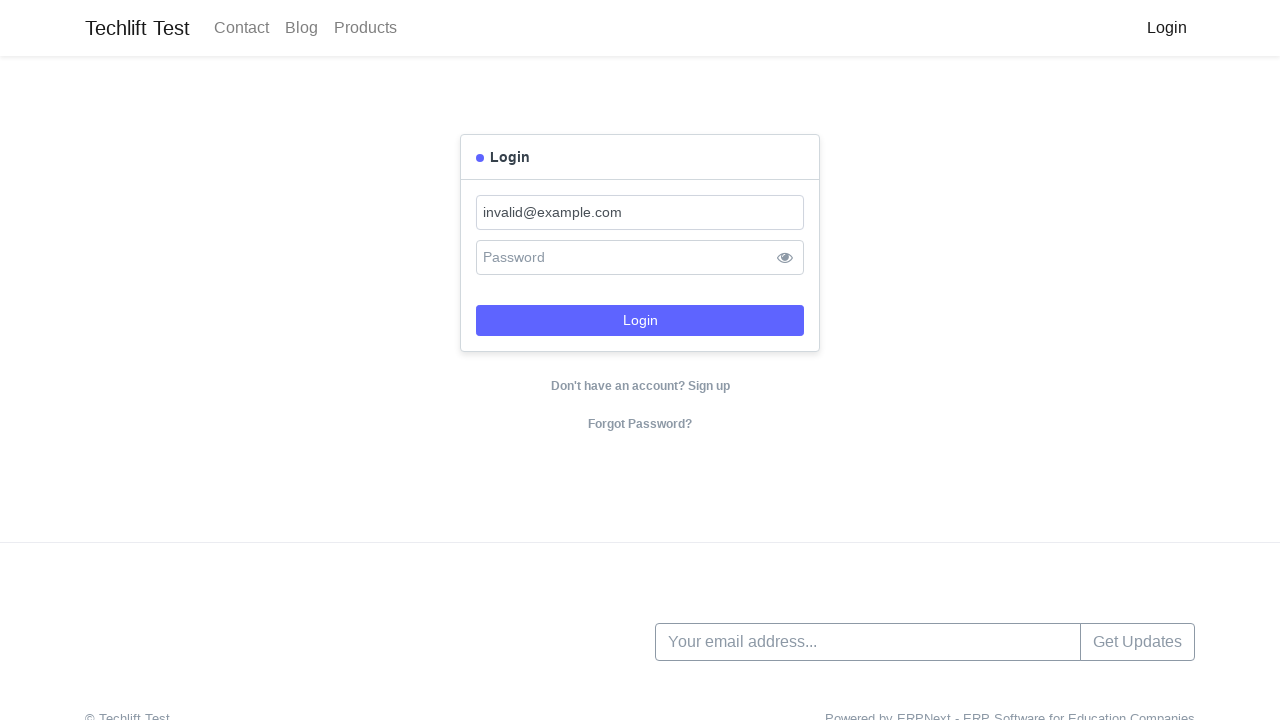

Filled password field with wrongpassword123 on #login_password
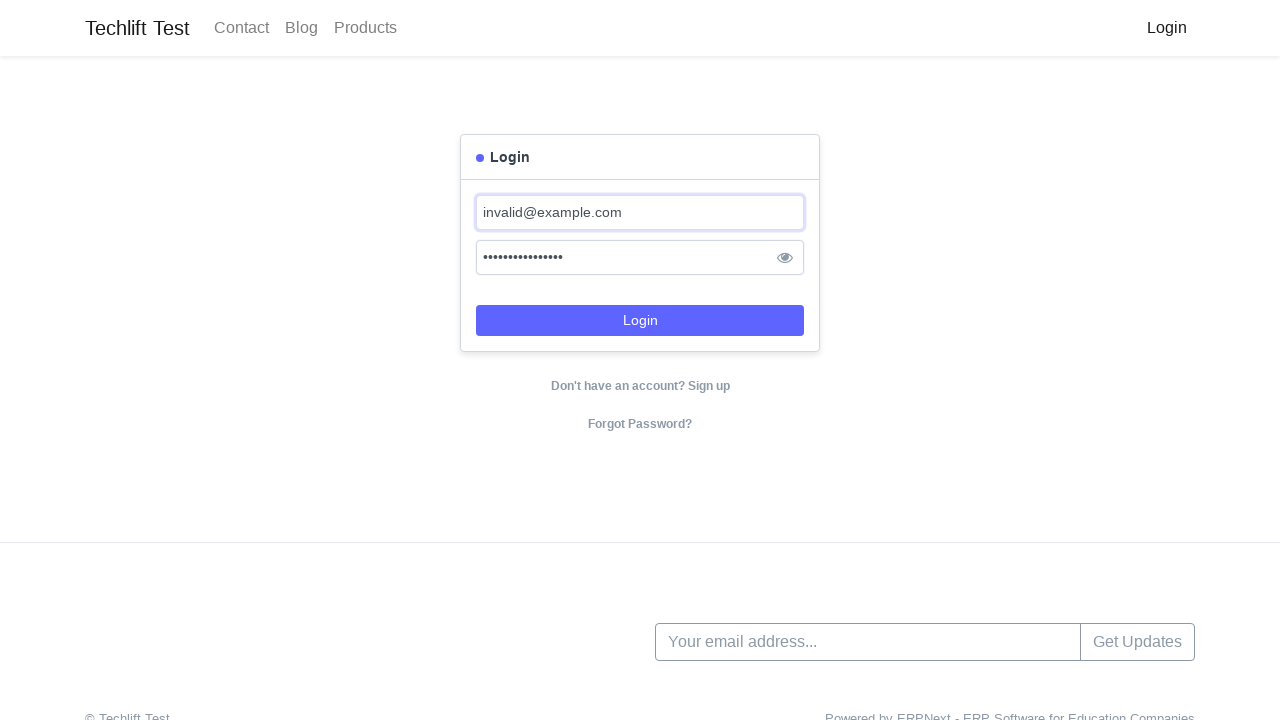

Clicked login submit button at (640, 320) on button.btn-login[type='submit']
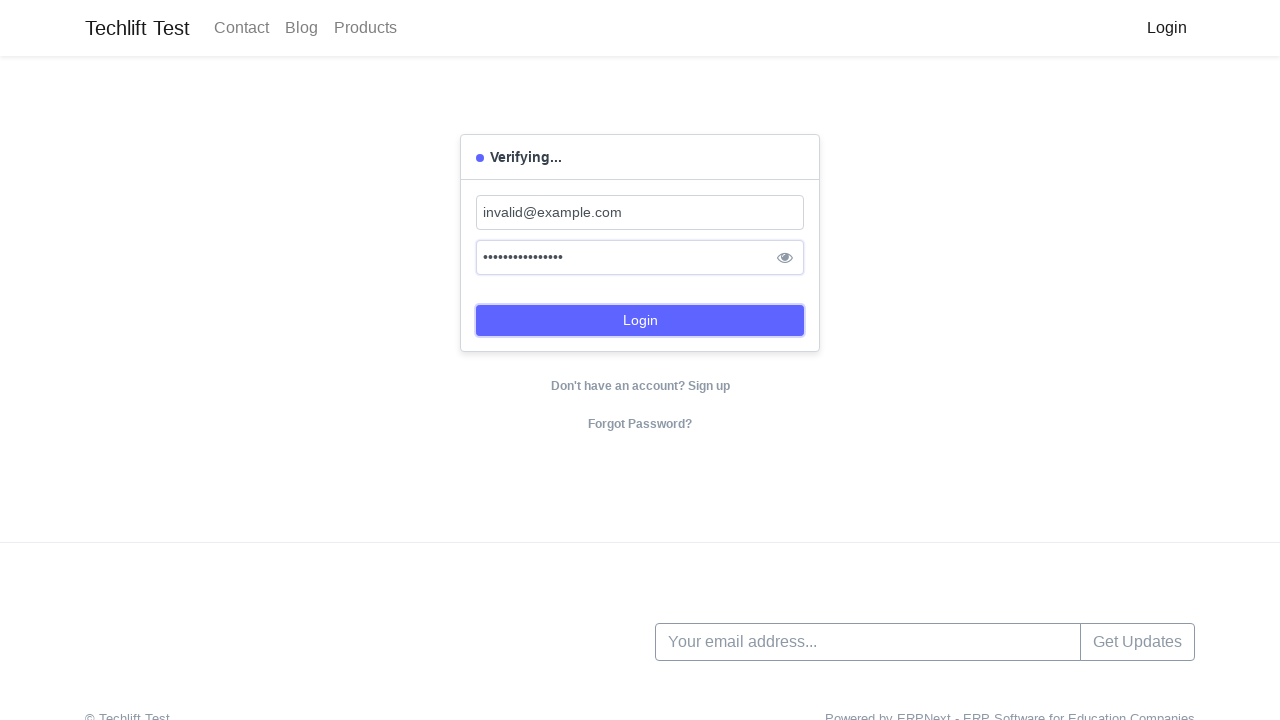

Error message element appeared
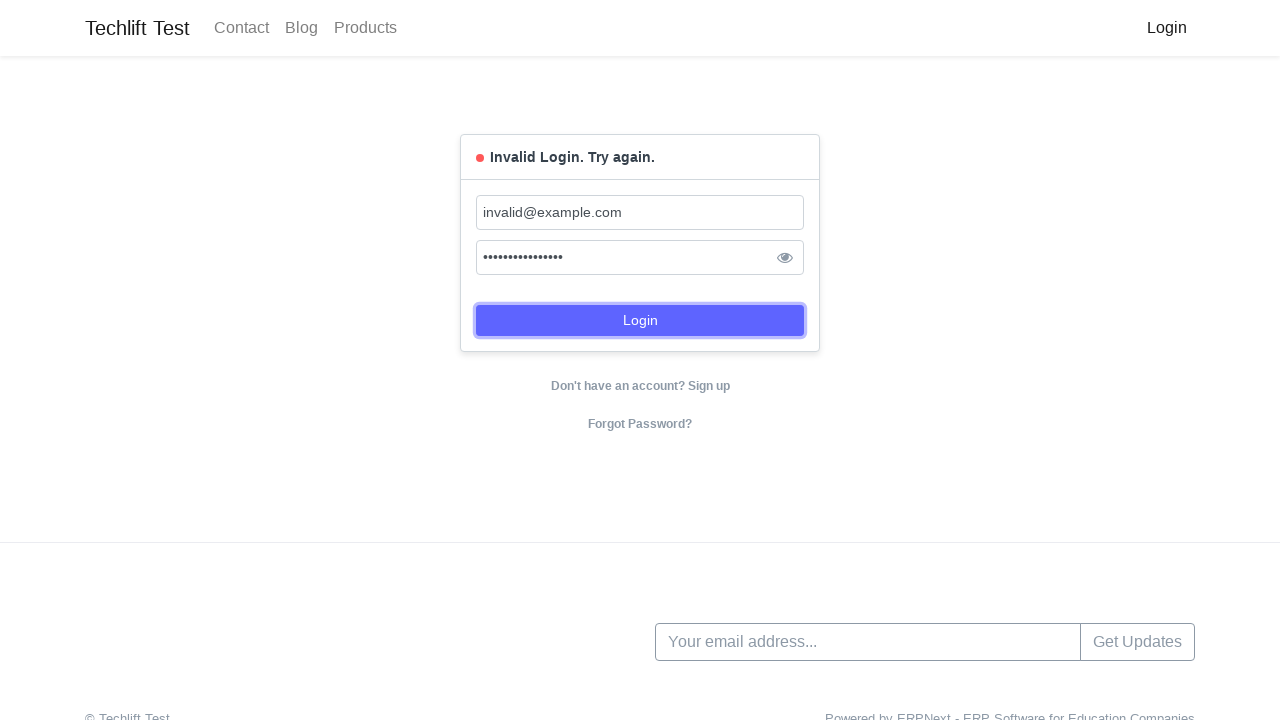

Retrieved error message text: Invalid Login. Try again.
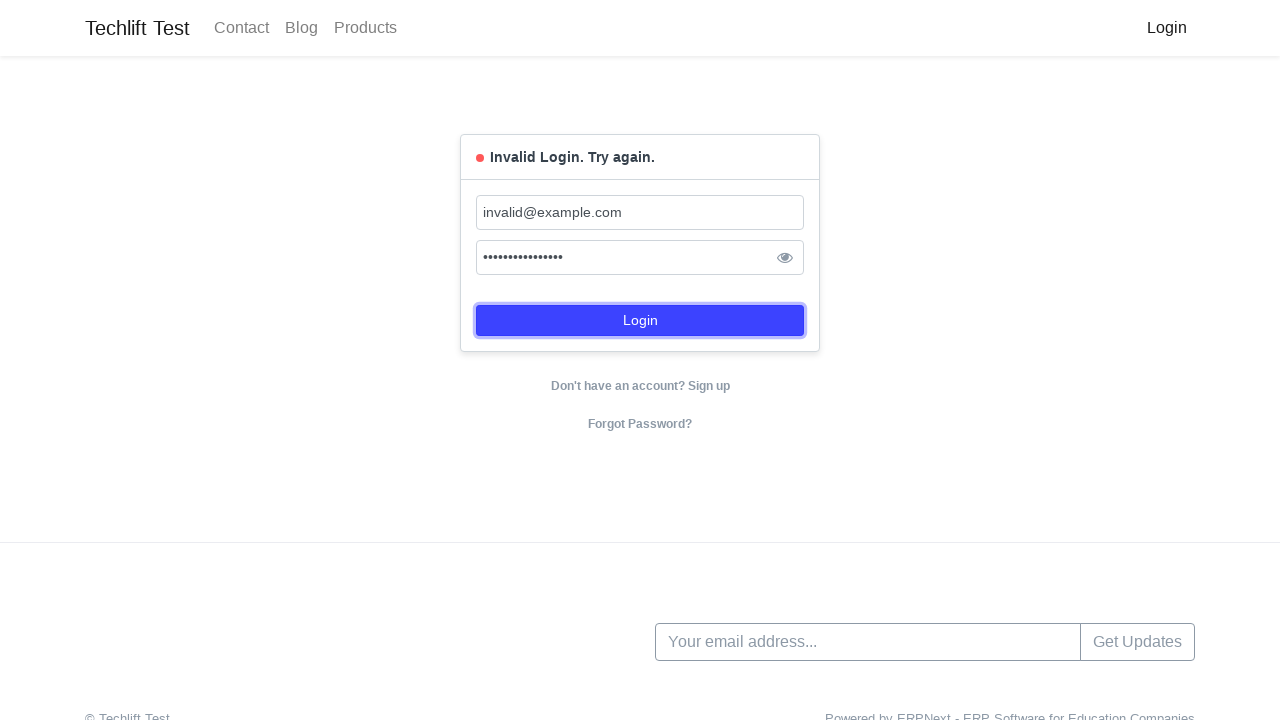

Verified error message displays 'Invalid Login. Try again.' as expected
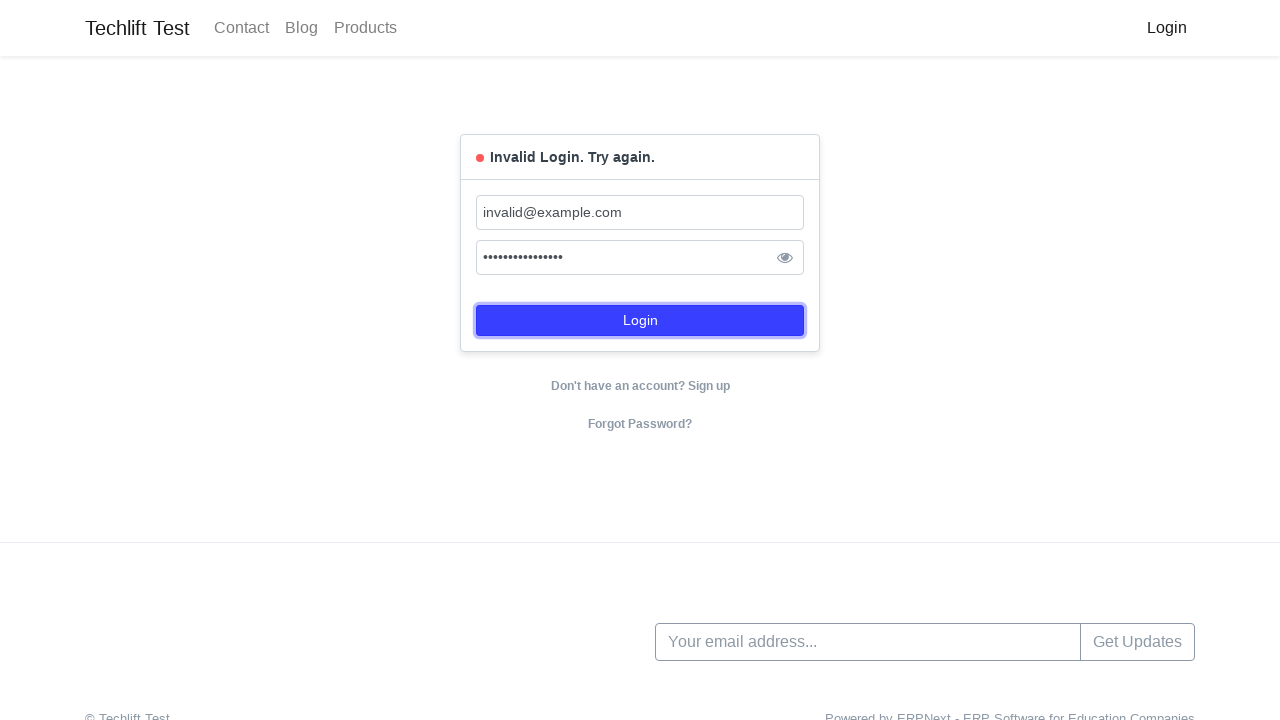

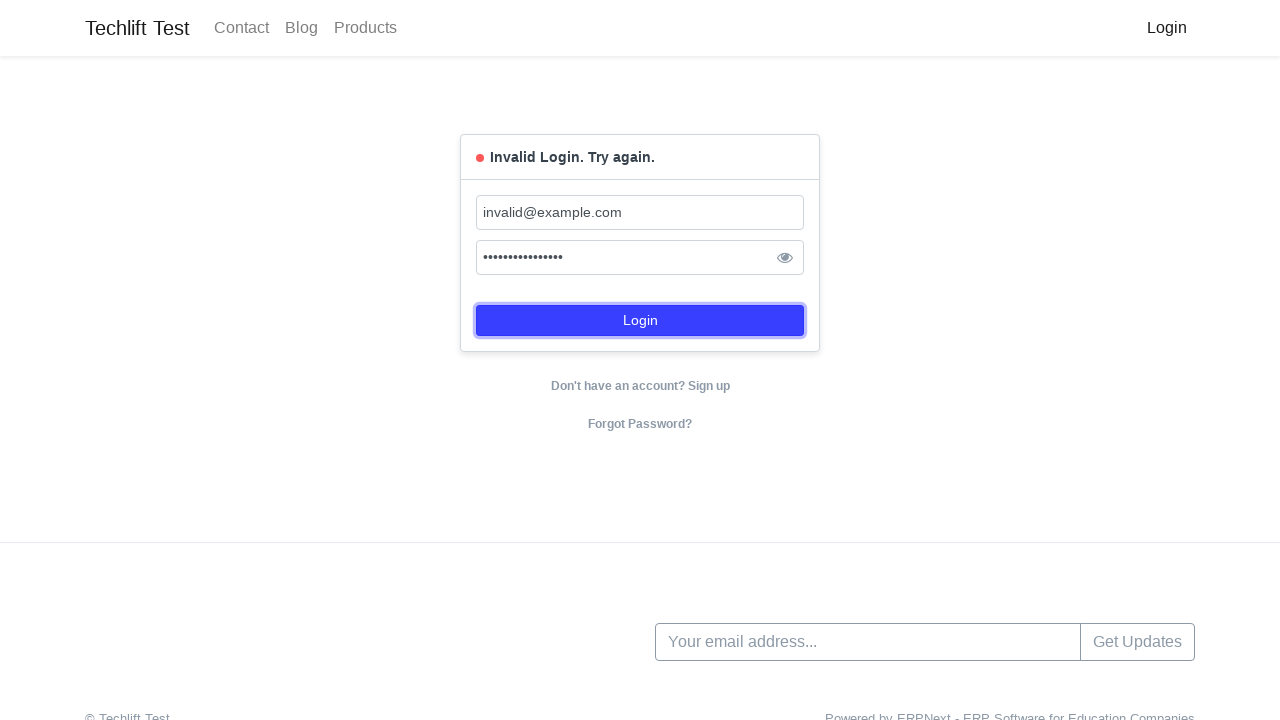